Tests e-commerce functionality by searching for products, adding them to cart, and applying a promo code at checkout

Starting URL: https://rahulshettyacademy.com/seleniumPractise

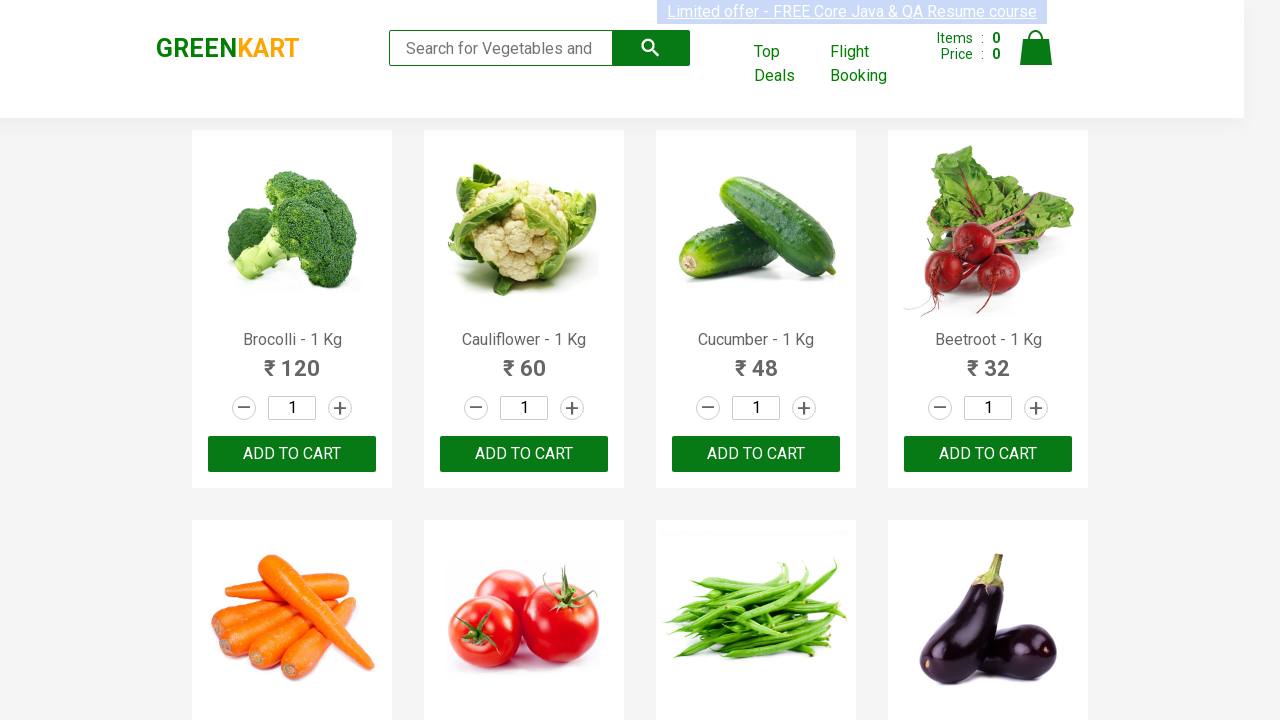

Filled search field with 'ber' to find products on input.search-keyword
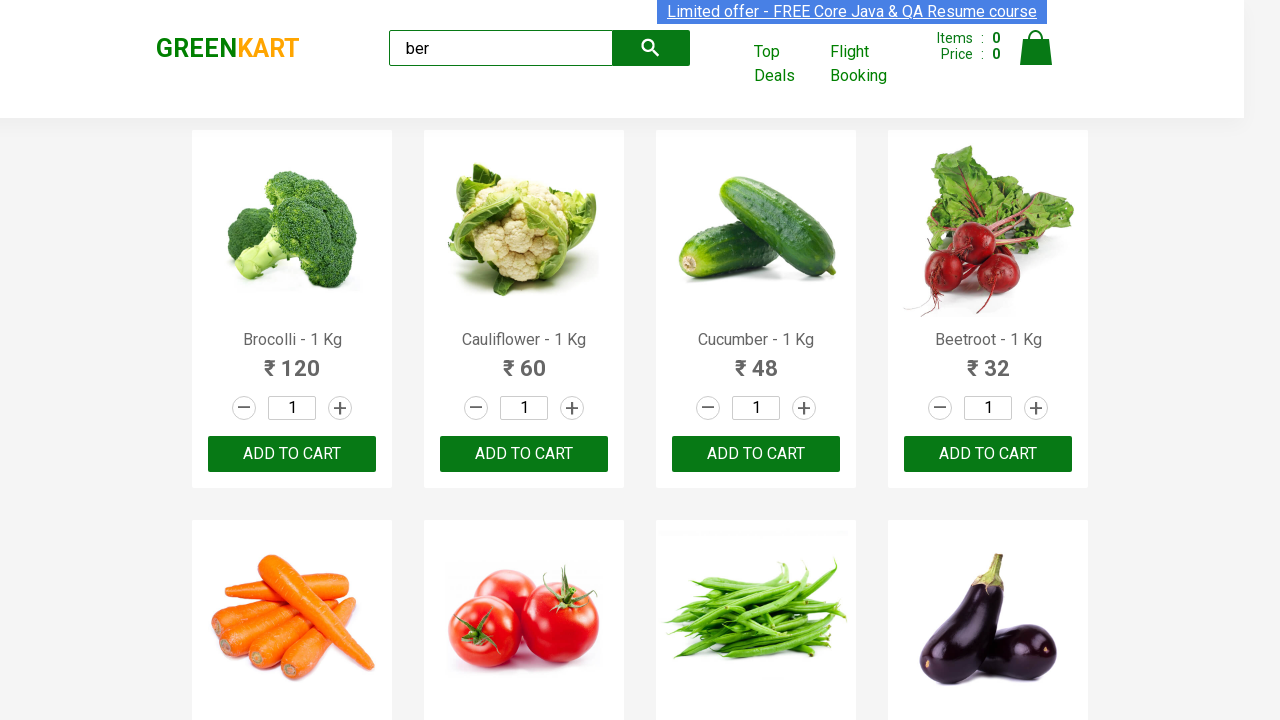

Clicked search button to search for products at (651, 48) on button.search-button
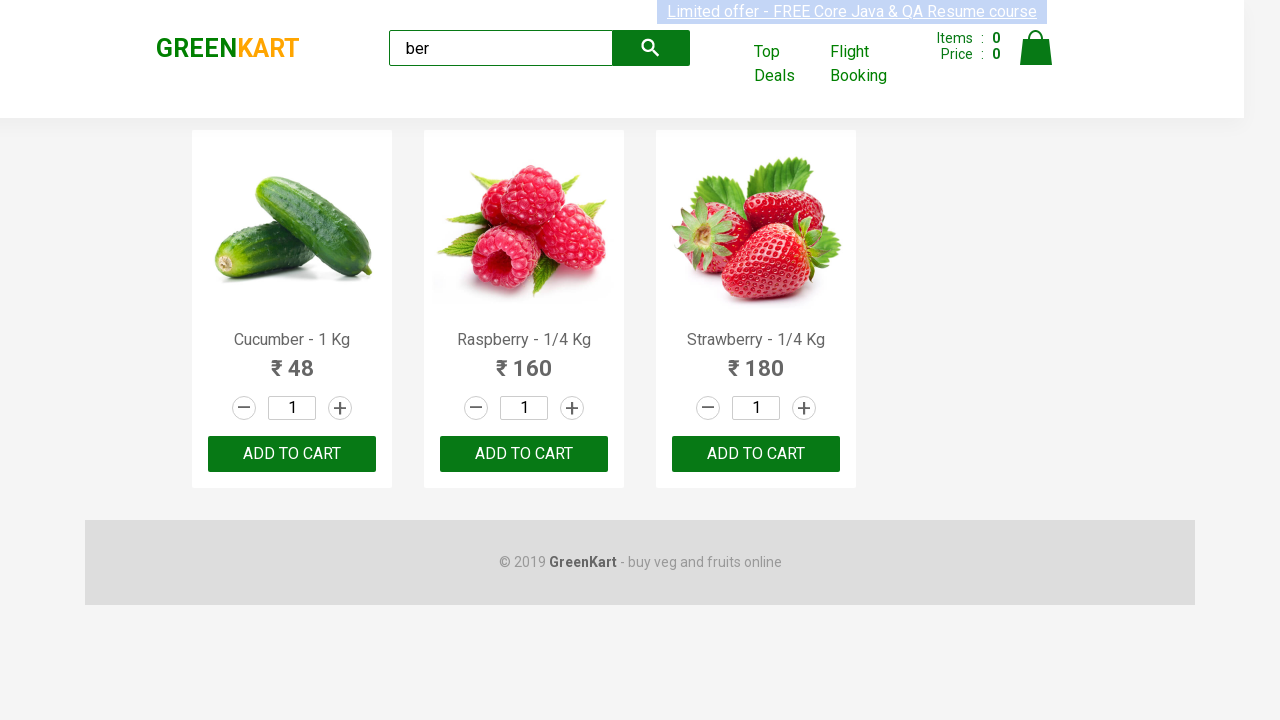

Waited for product action buttons to load
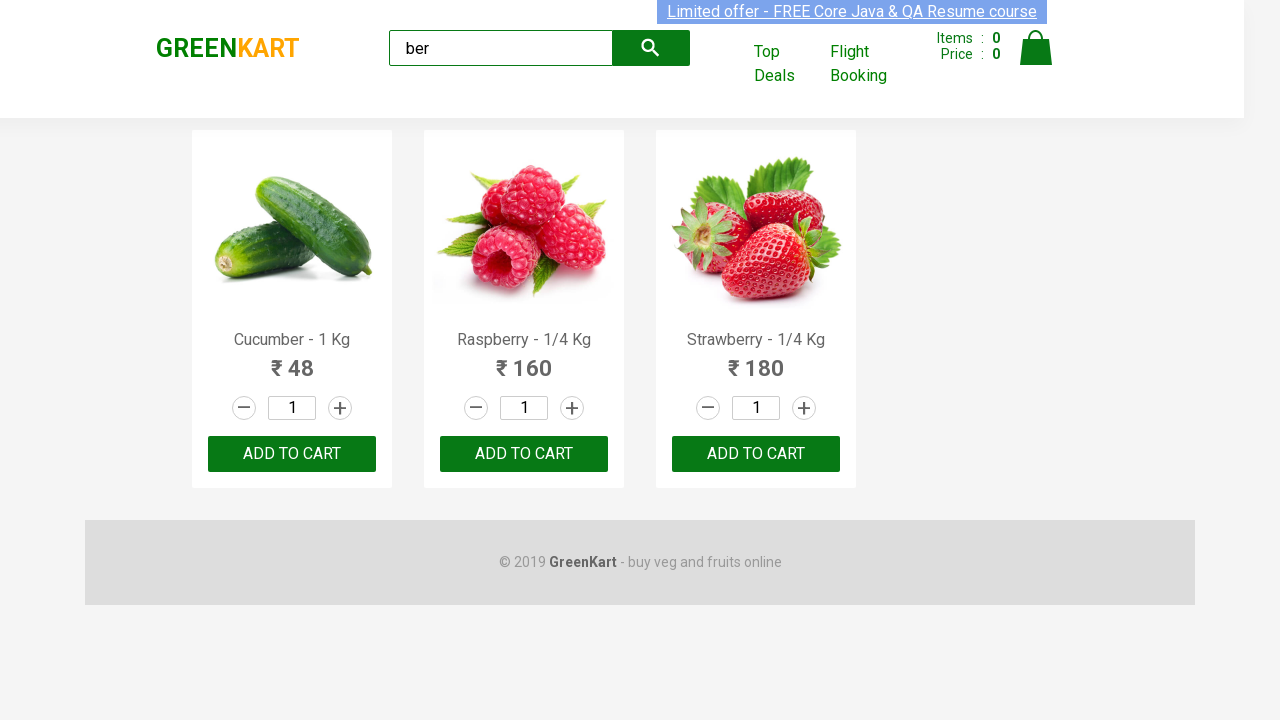

Clicked 'Add to Cart' button for a product
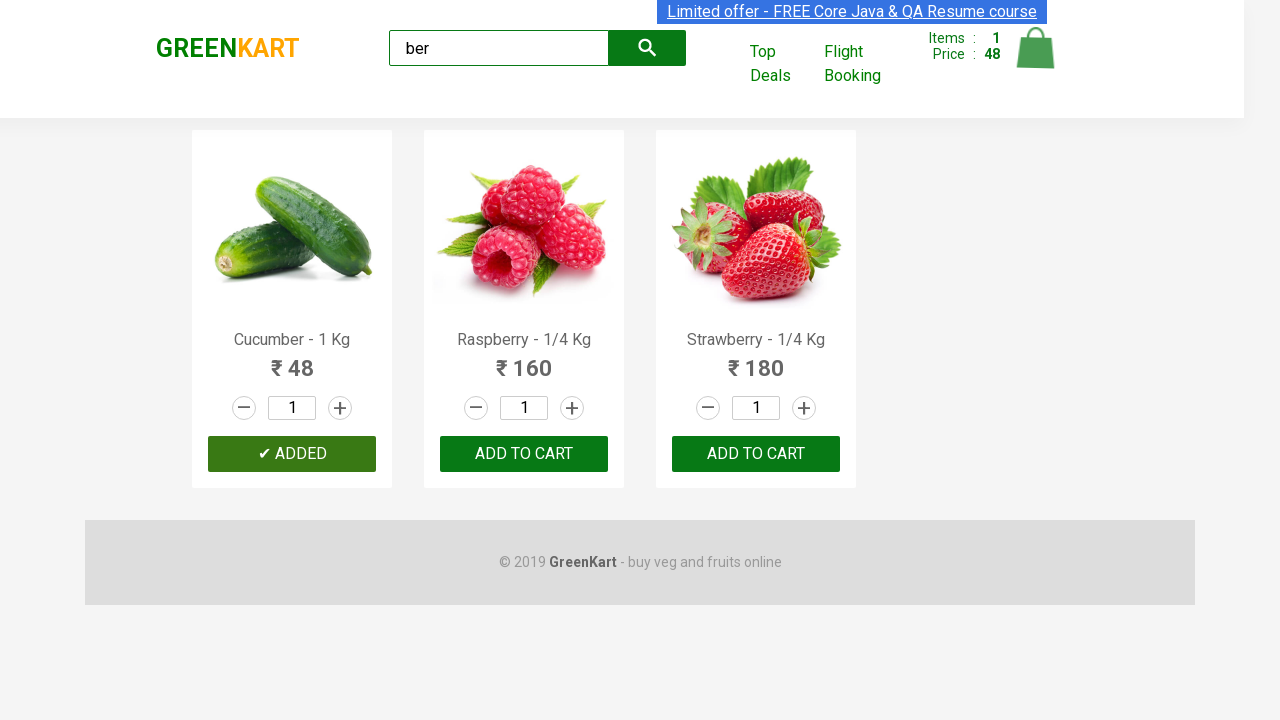

Clicked 'Add to Cart' button for a product
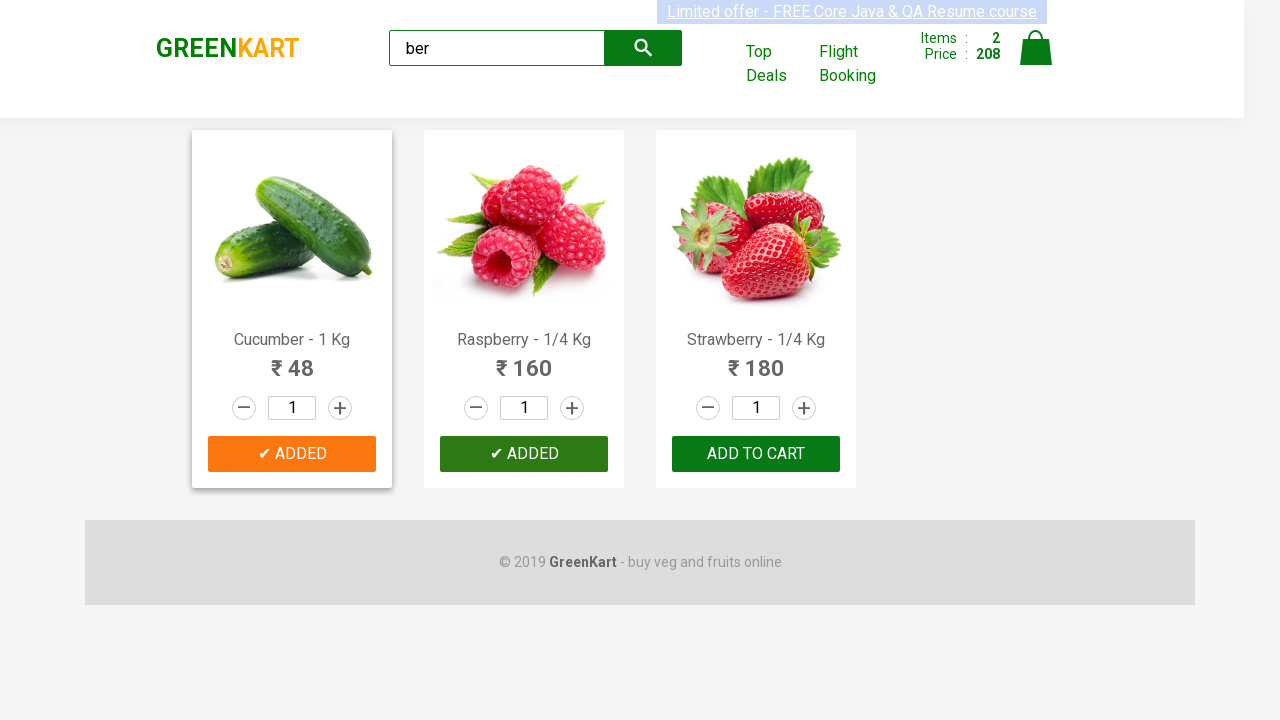

Clicked 'Add to Cart' button for a product
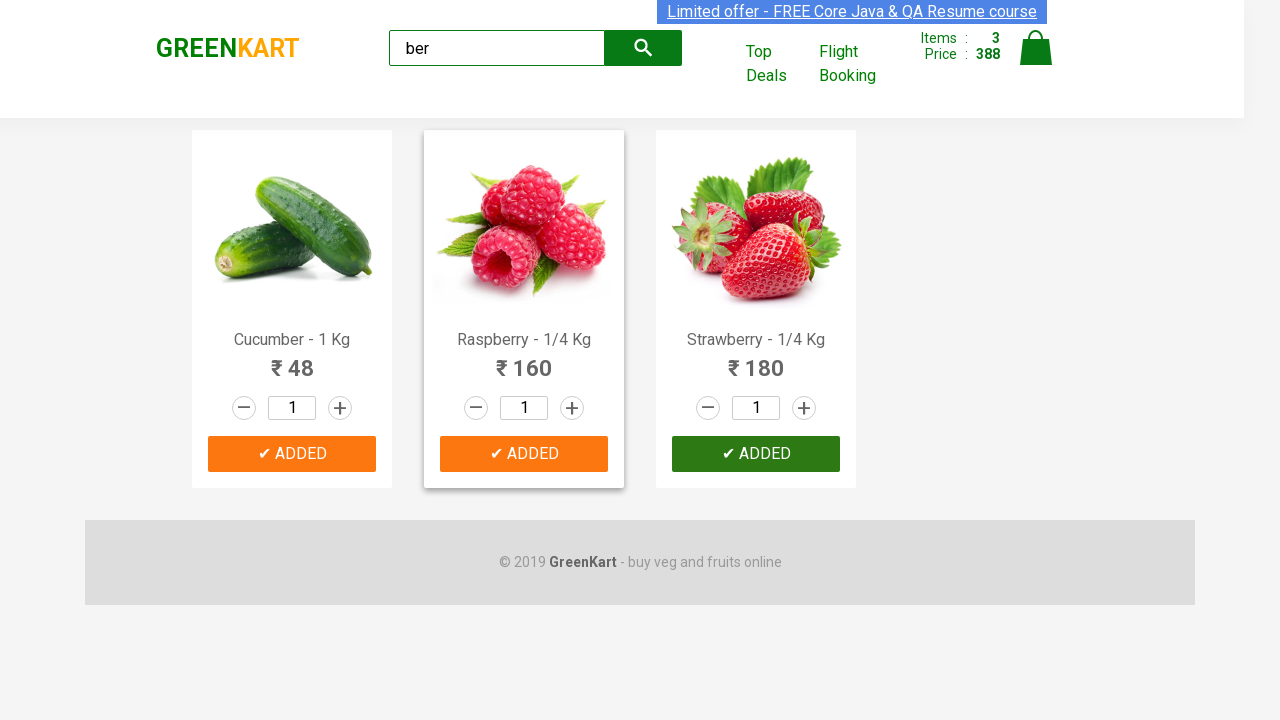

Clicked cart icon to view cart at (1036, 48) on img[alt='Cart']
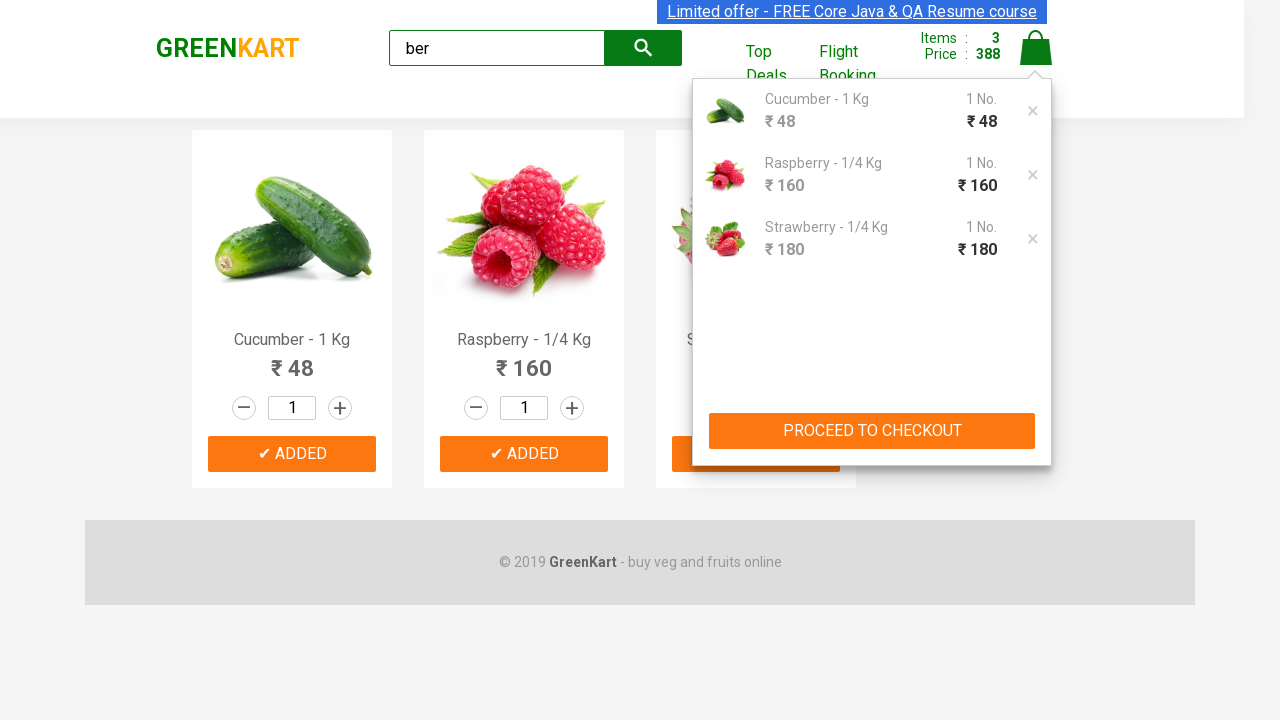

Clicked 'PROCEED TO CHECKOUT' button at (872, 431) on xpath=//button[text()='PROCEED TO CHECKOUT']
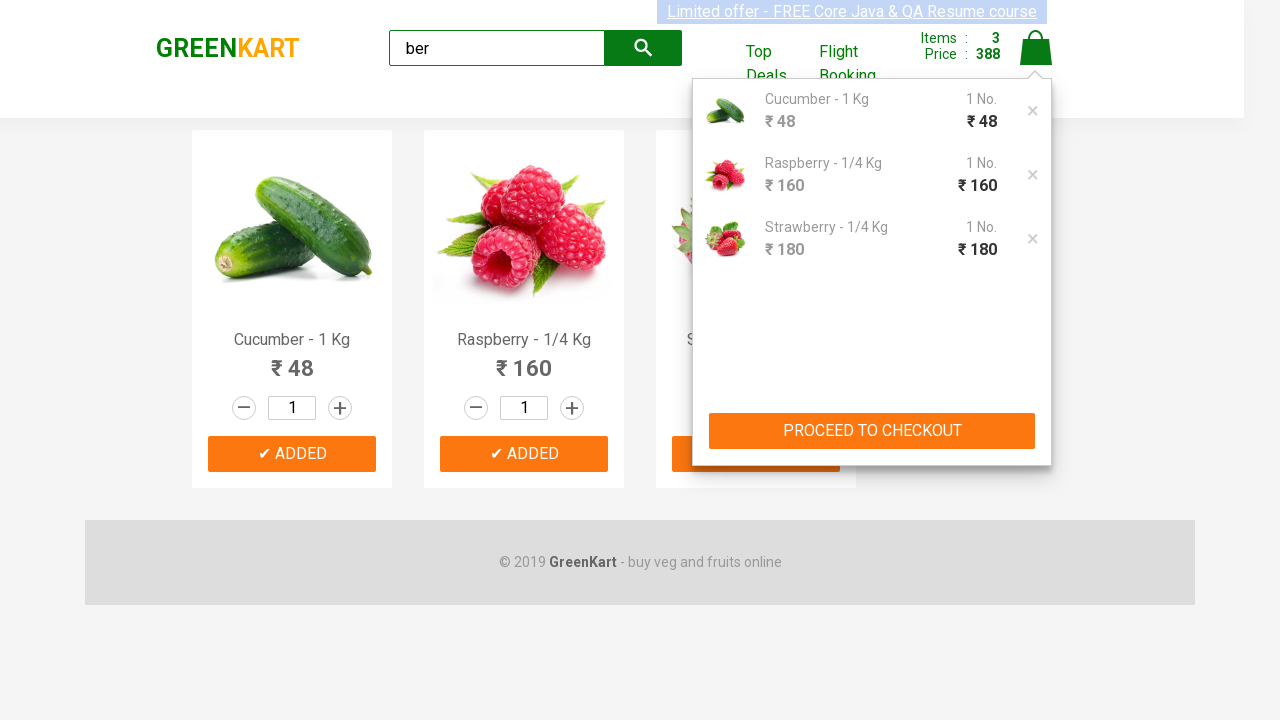

Waited for promo code input field to appear
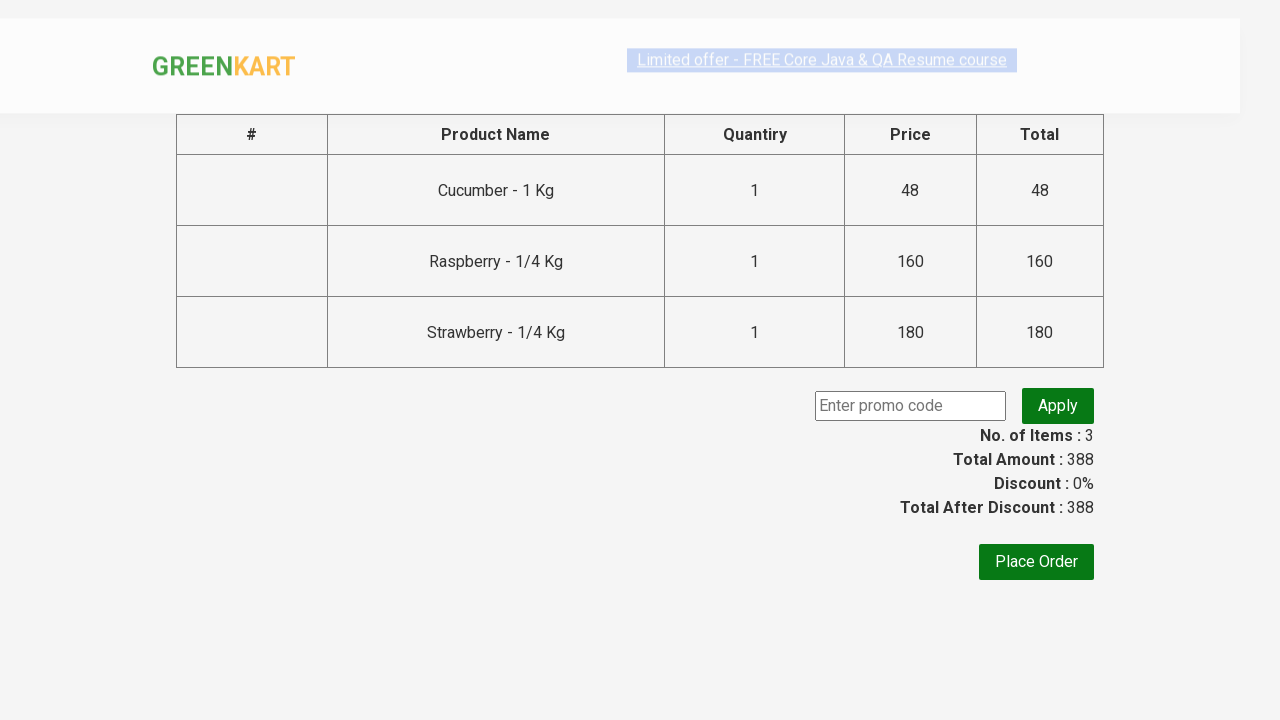

Filled promo code input with 'rahulshettyacademy' on input.promoCode
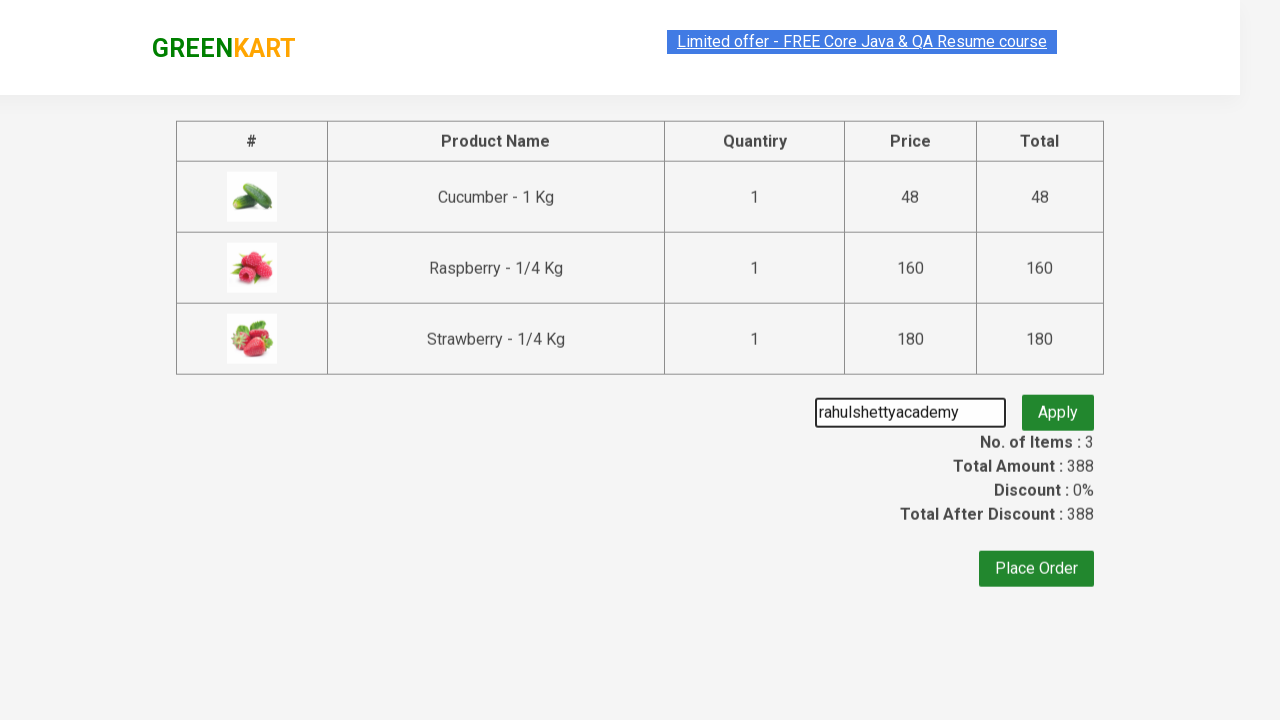

Clicked 'Apply' button to apply promo code at (1058, 406) on xpath=//button[text()='Apply']
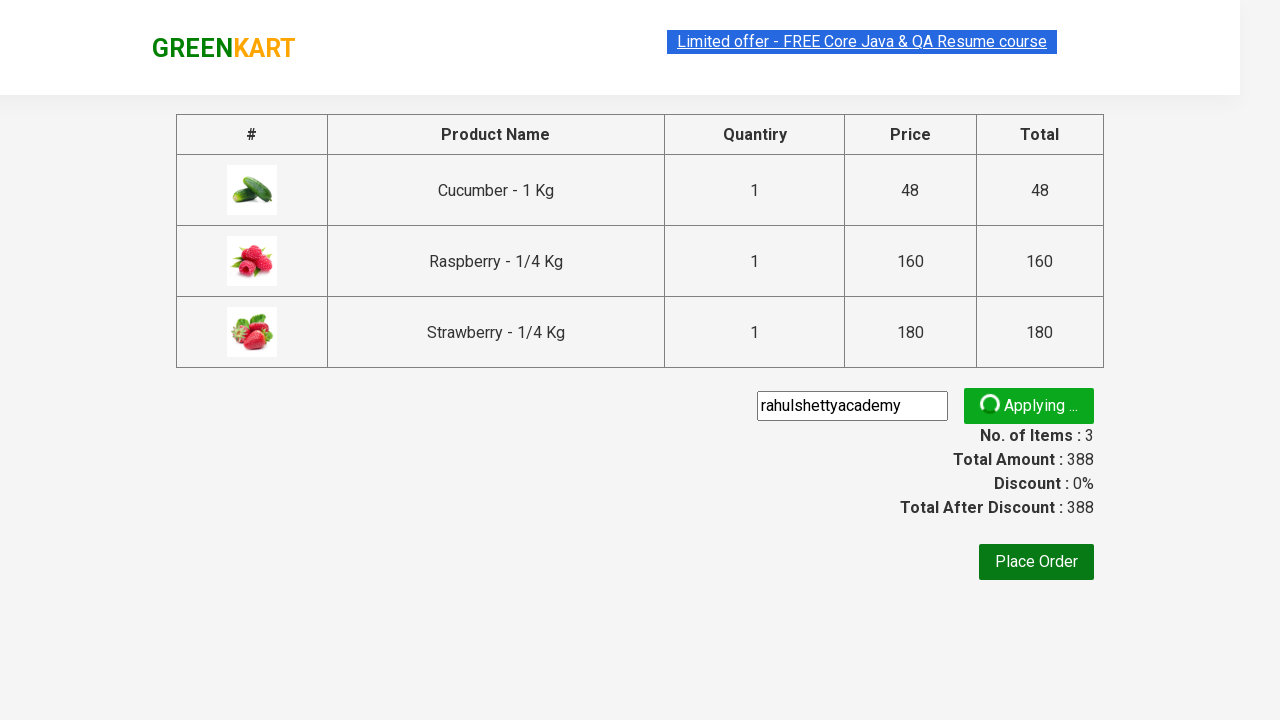

Waited for success message to appear
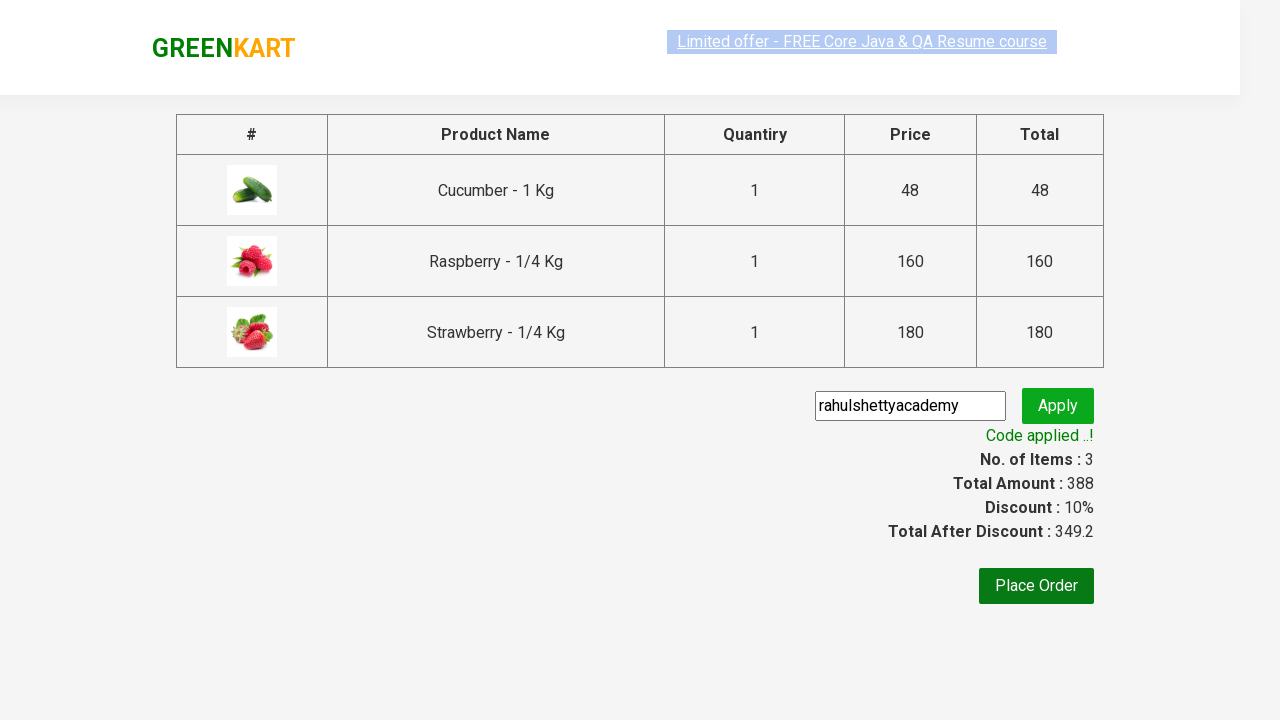

Retrieved promo code success message text
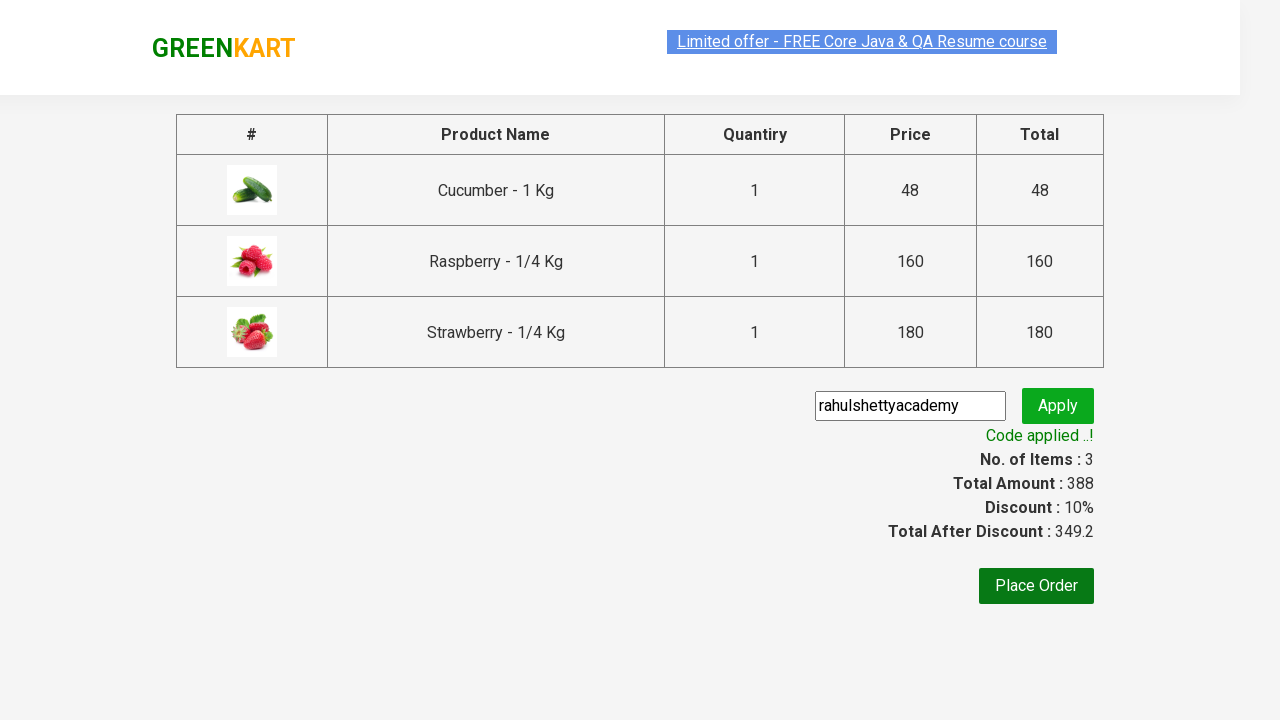

Verified that promo code was successfully applied
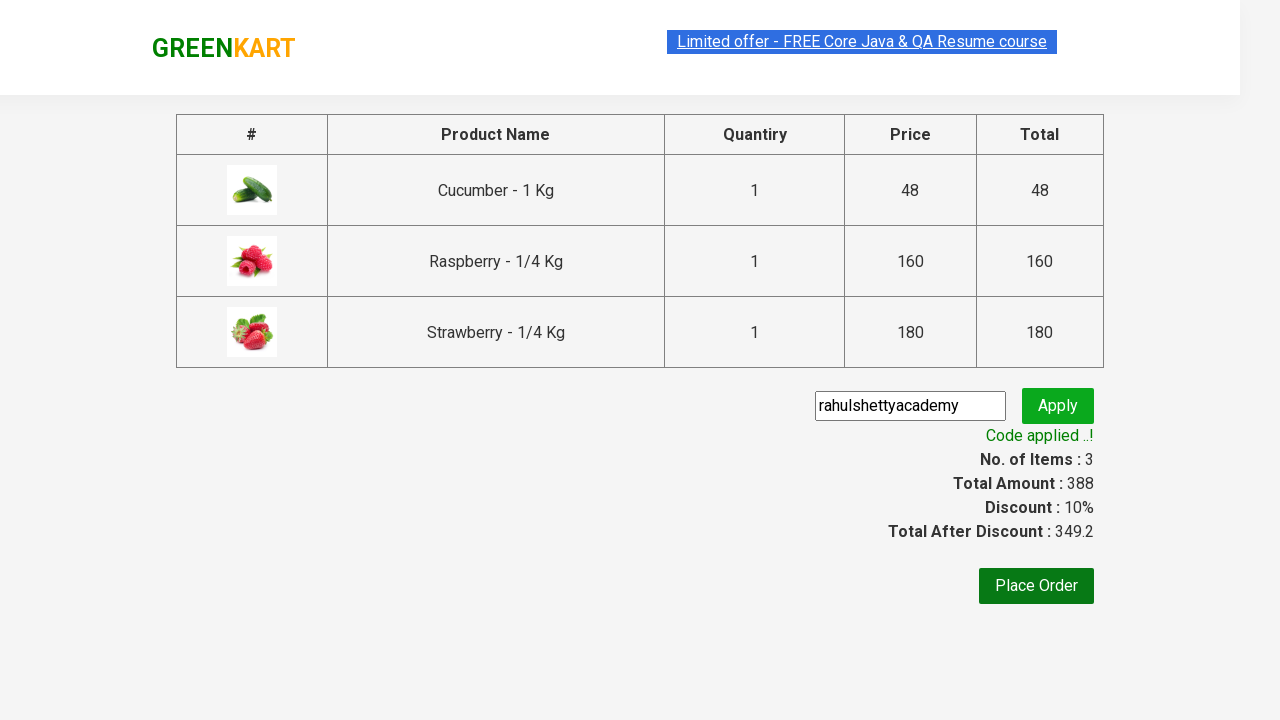

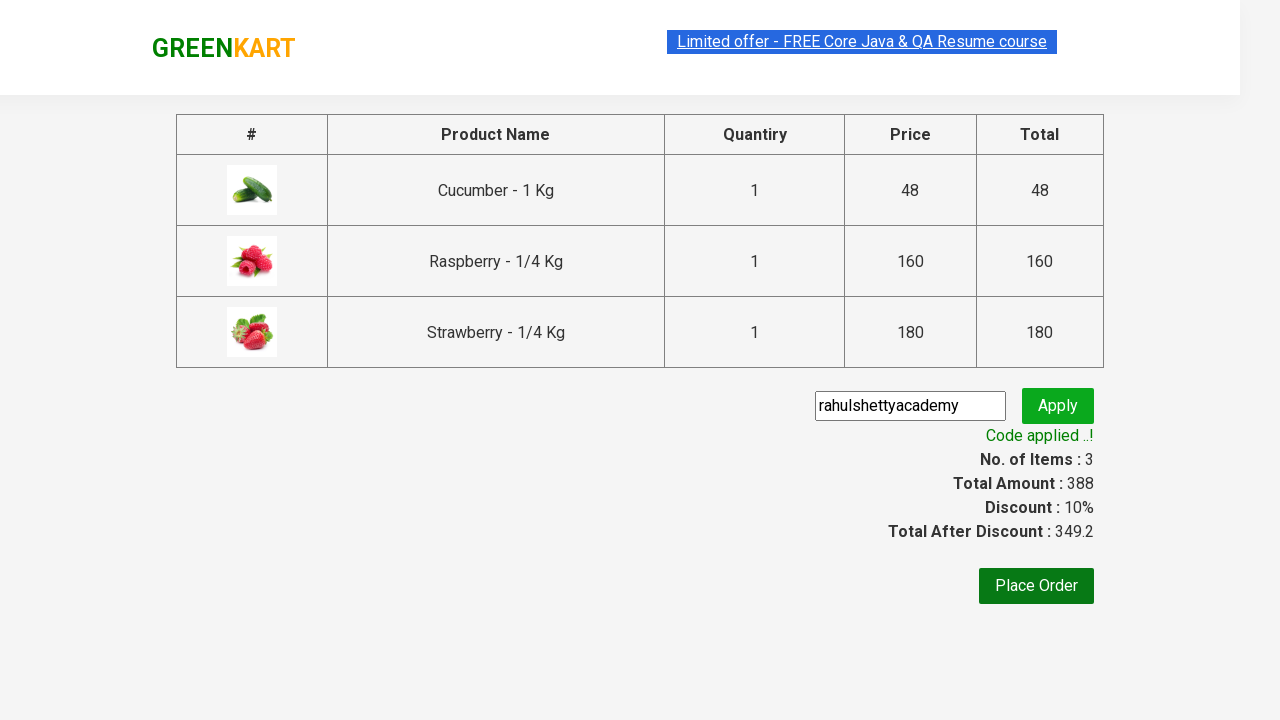